Tests a registration form by filling required fields (first name, last name, email) and submitting, then verifies the success message is displayed.

Starting URL: https://suninjuly.github.io/registration1.html

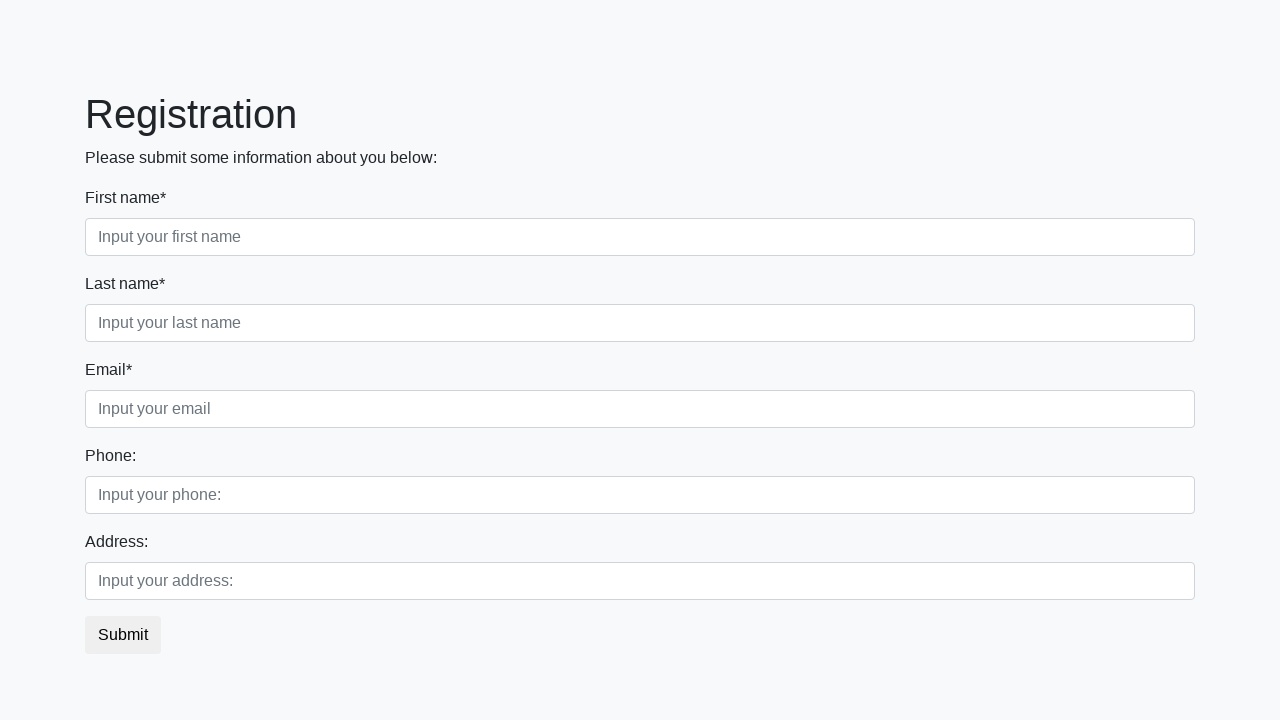

Filled first name field with 'John' on .first_block .form-control.first:required
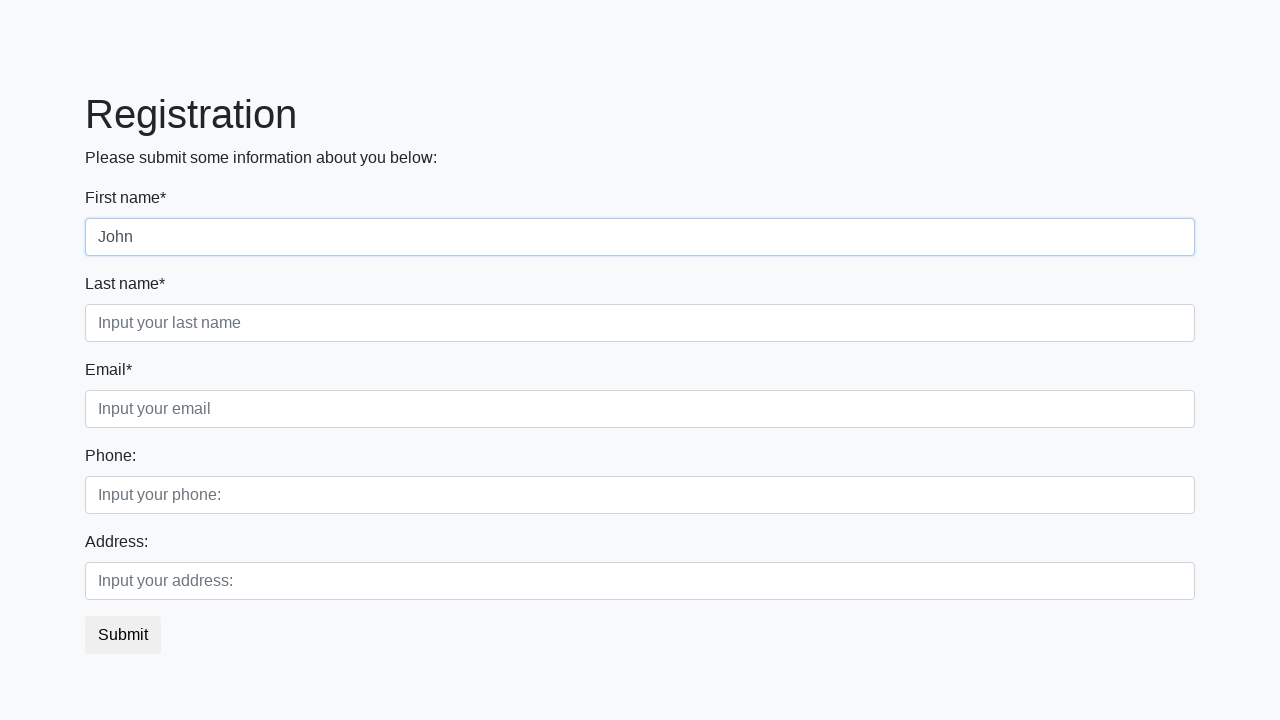

Filled last name field with 'Smith' on .first_block .form-control.second:required
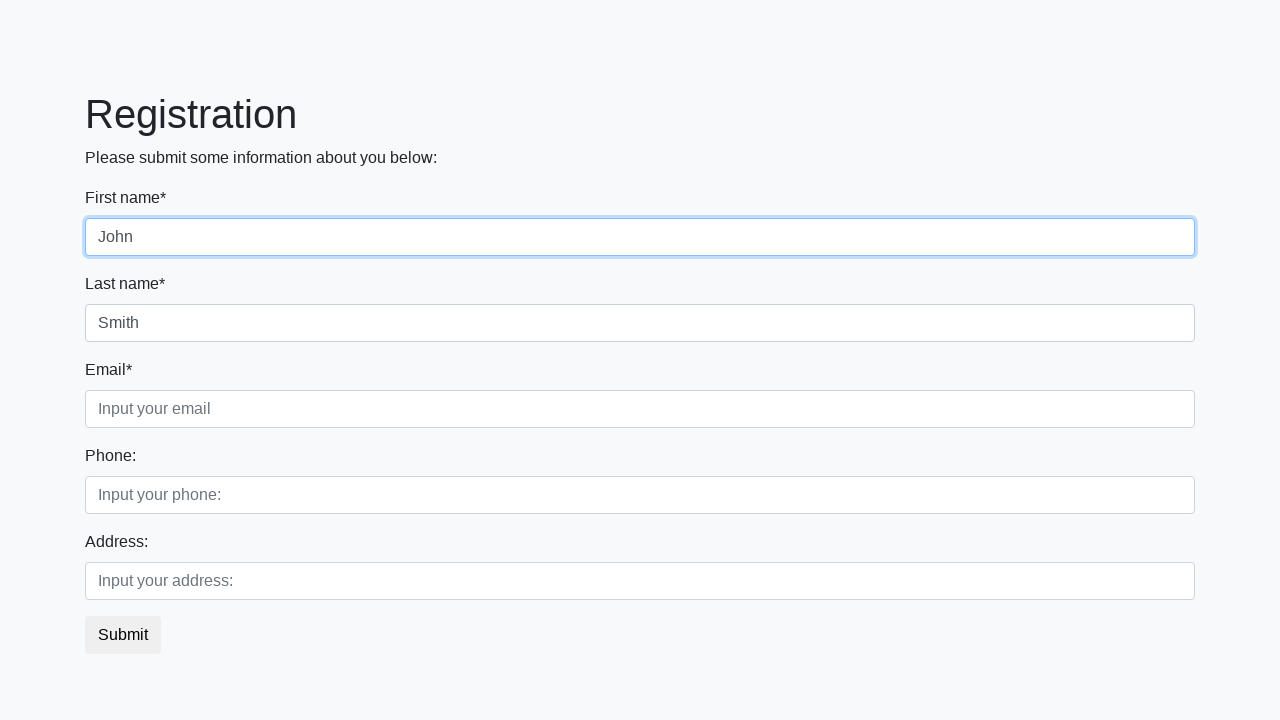

Filled email field with 'john.smith@example.com' on .first_block .form-control.third:required
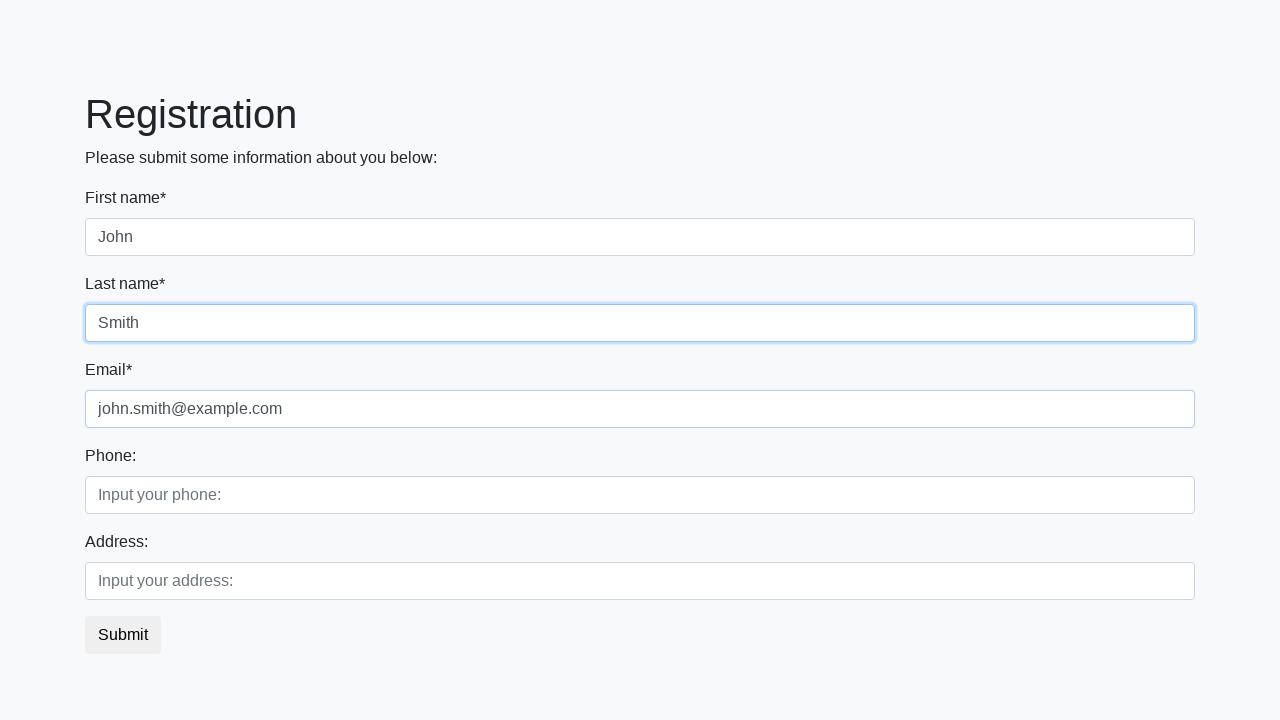

Clicked submit button to register at (123, 635) on button.btn
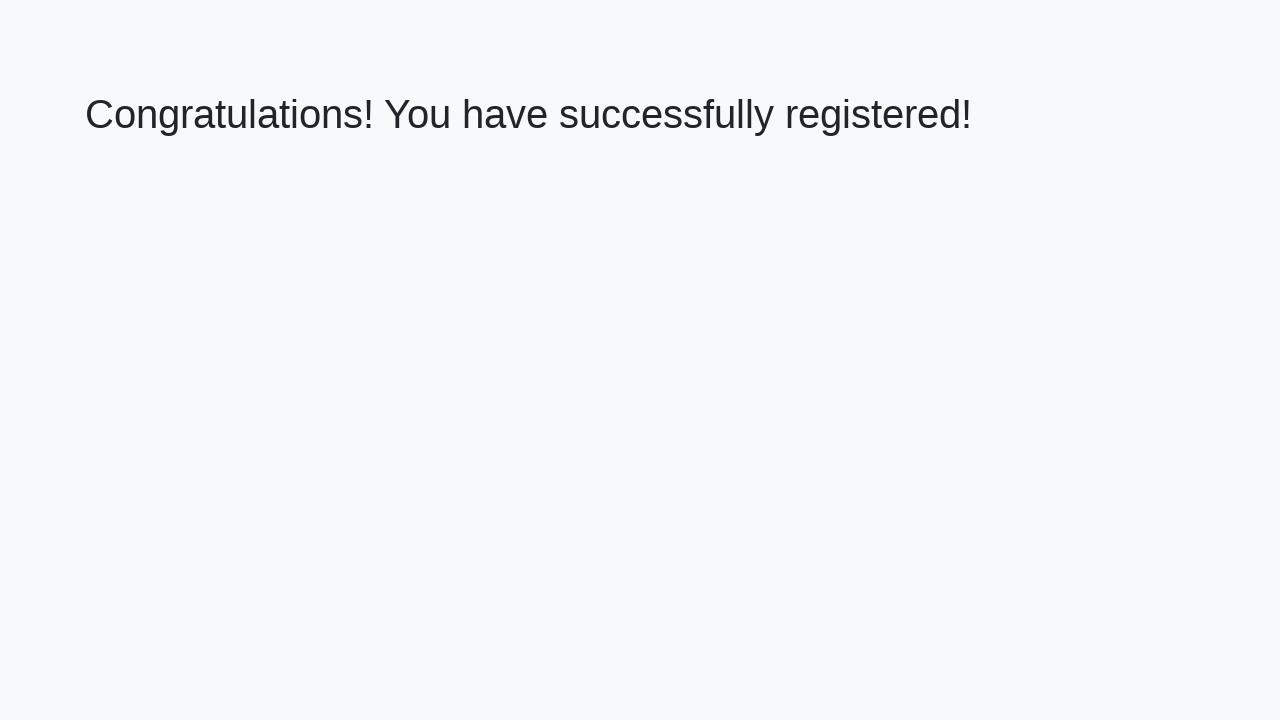

Success message heading loaded
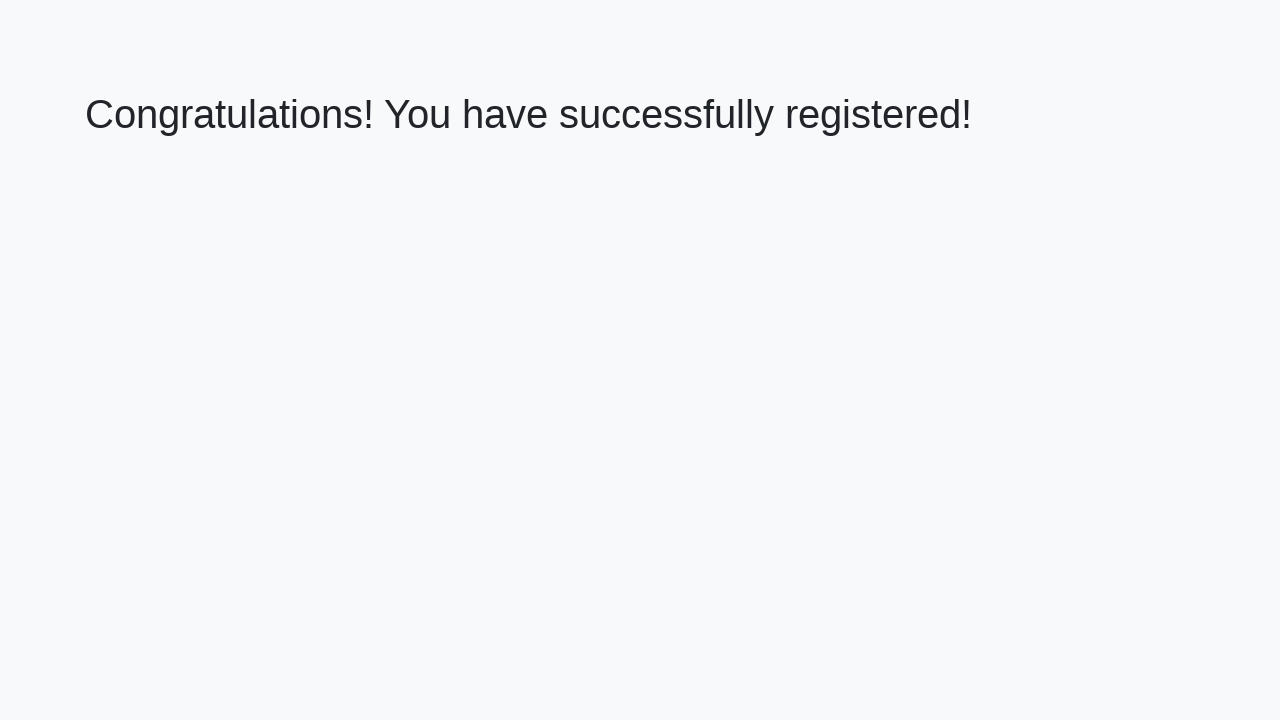

Retrieved success message: 'Congratulations! You have successfully registered!'
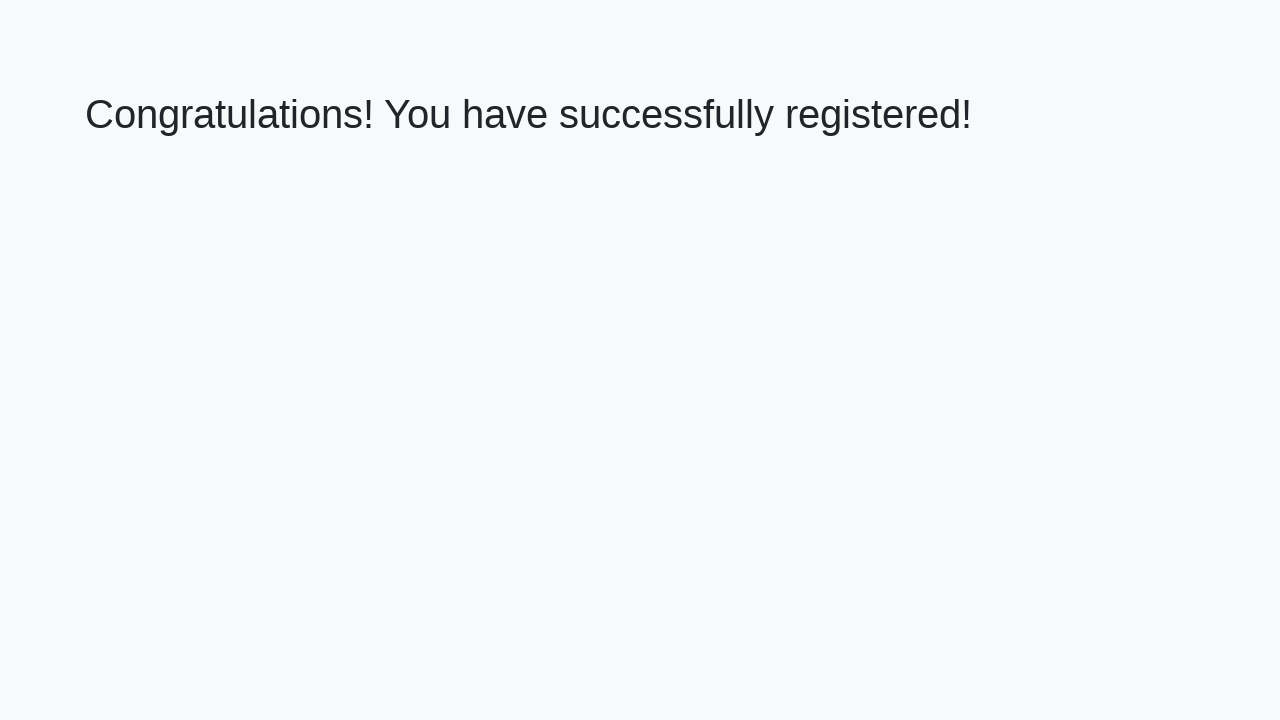

Verified success message matches expected text
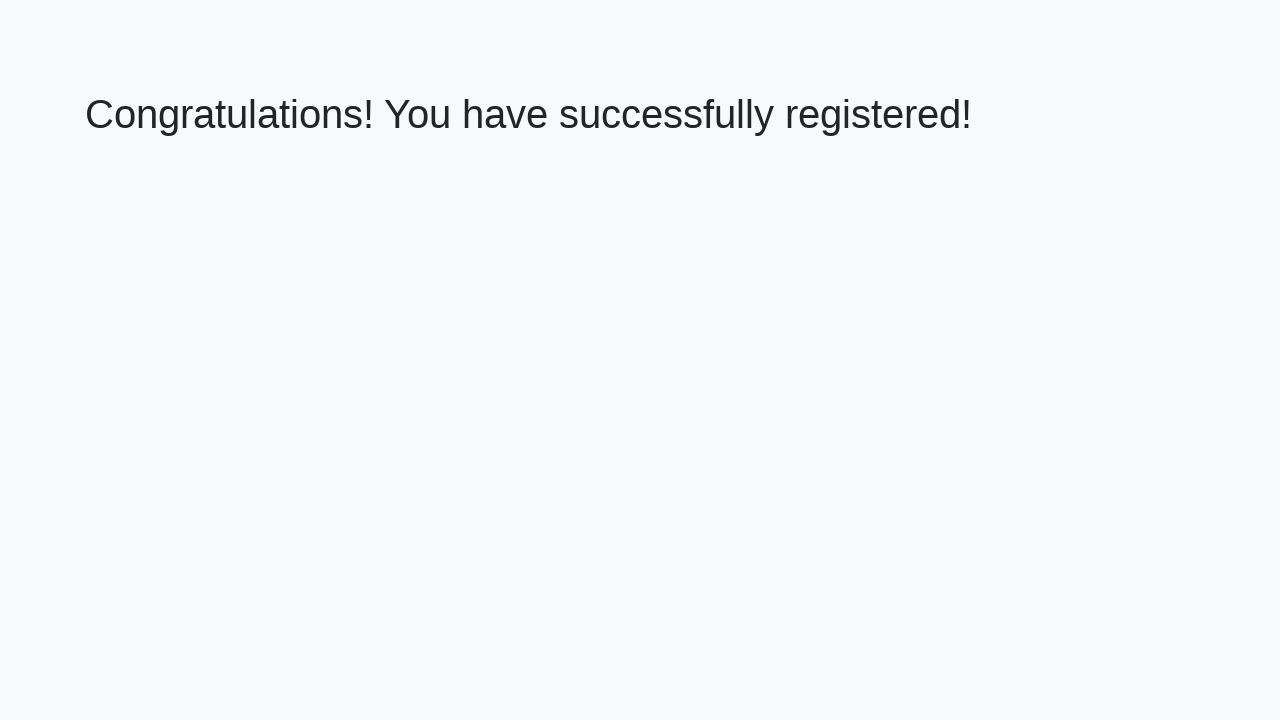

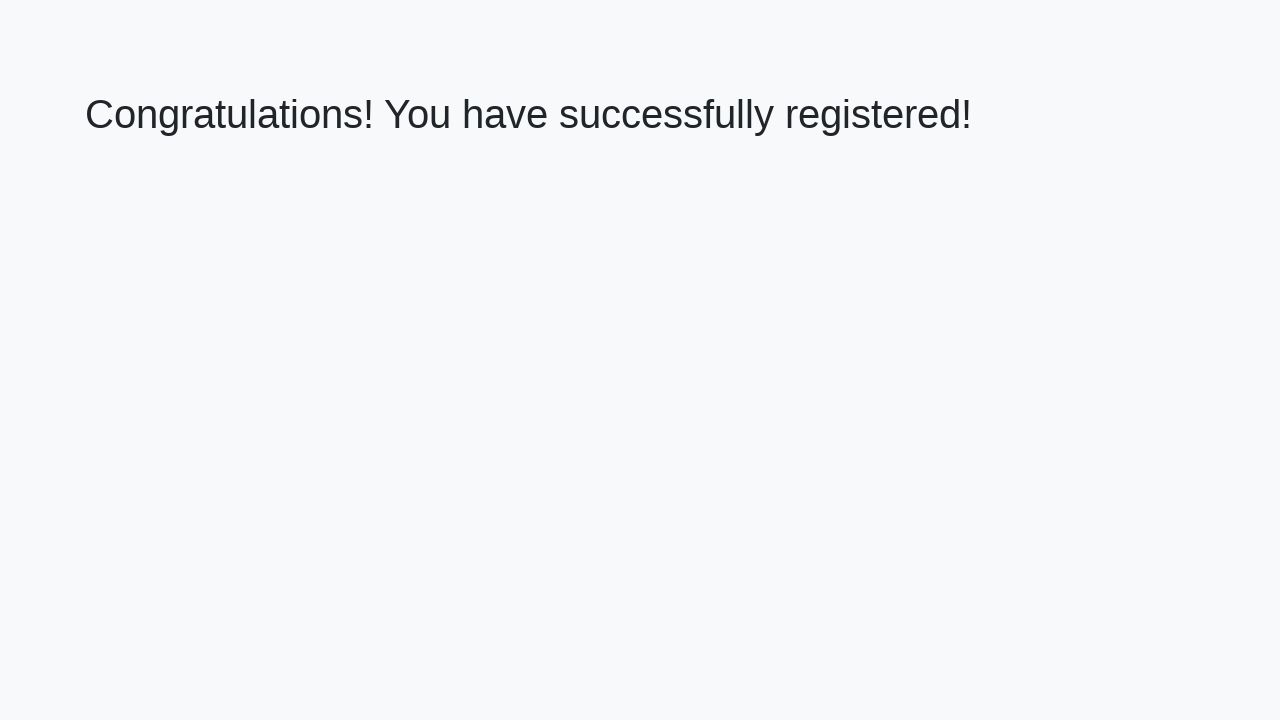